Navigates to Rahul Shetty Academy website and verifies the page loads by checking the title

Starting URL: https://rahulshettyacademy.com/

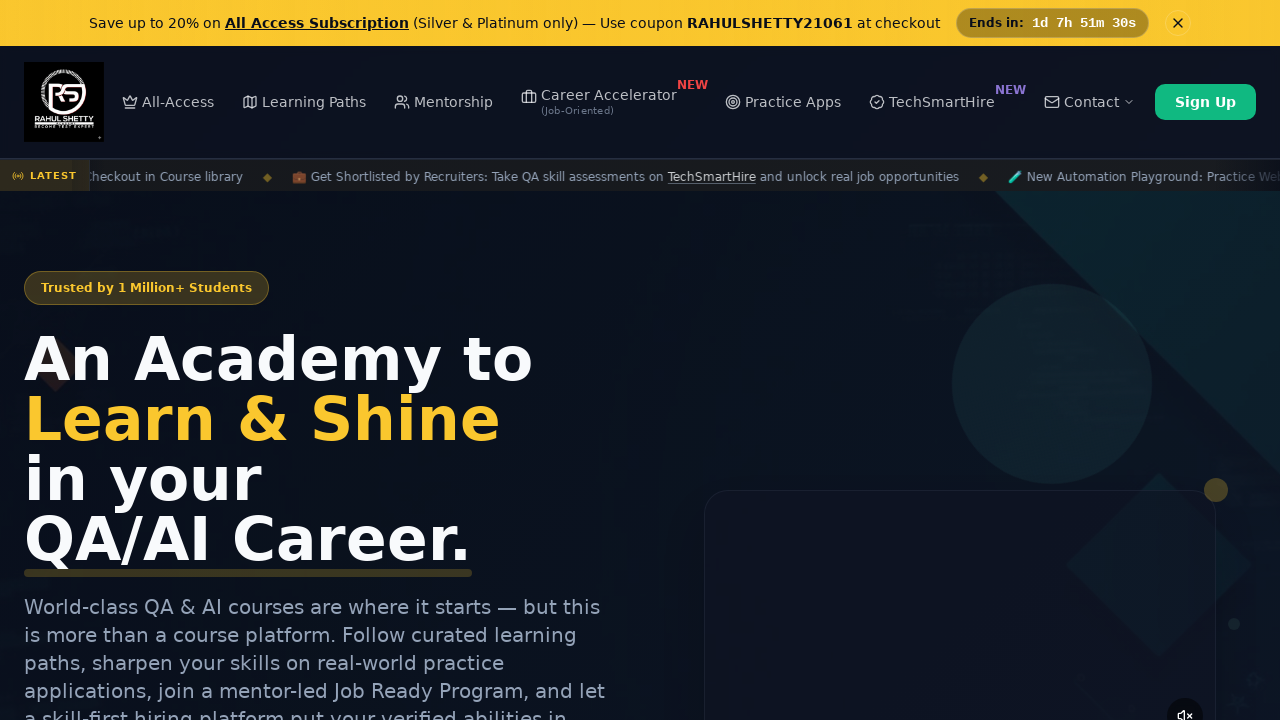

Navigated to Rahul Shetty Academy website
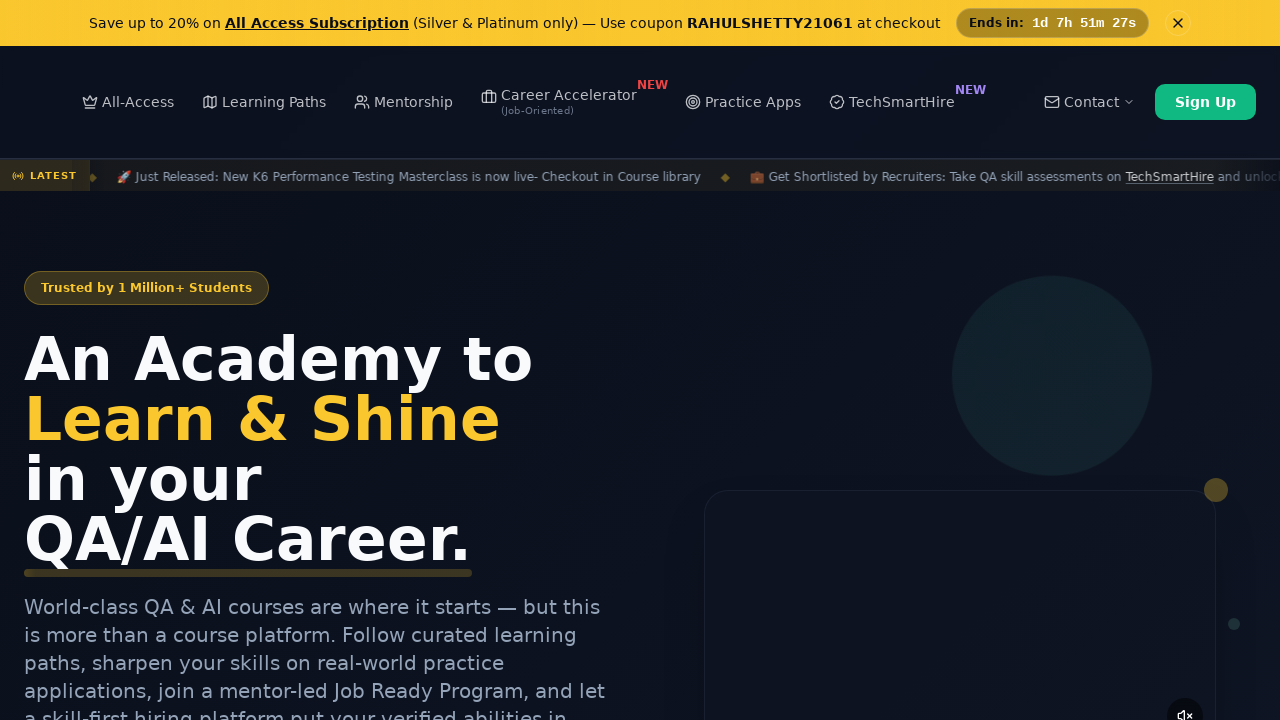

Page DOM content fully loaded
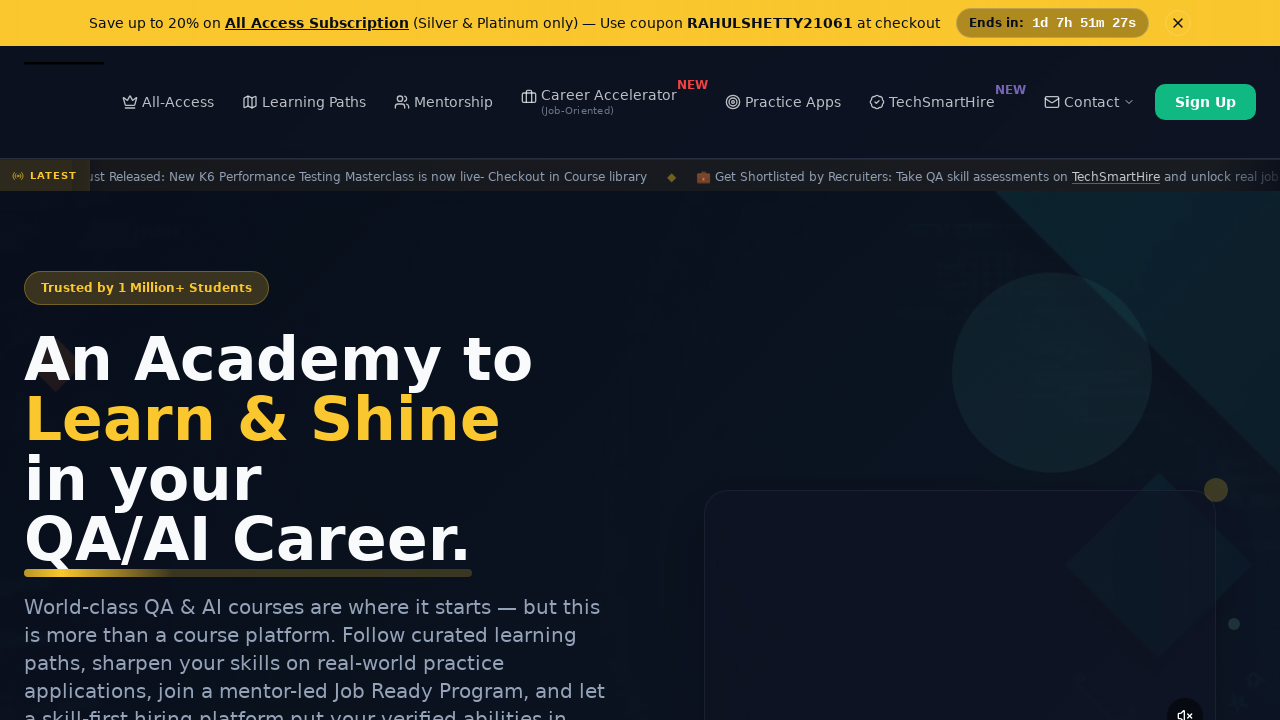

Retrieved page title: 'Rahul Shetty Academy | QA Automation, Playwright, AI Testing & Online Training'
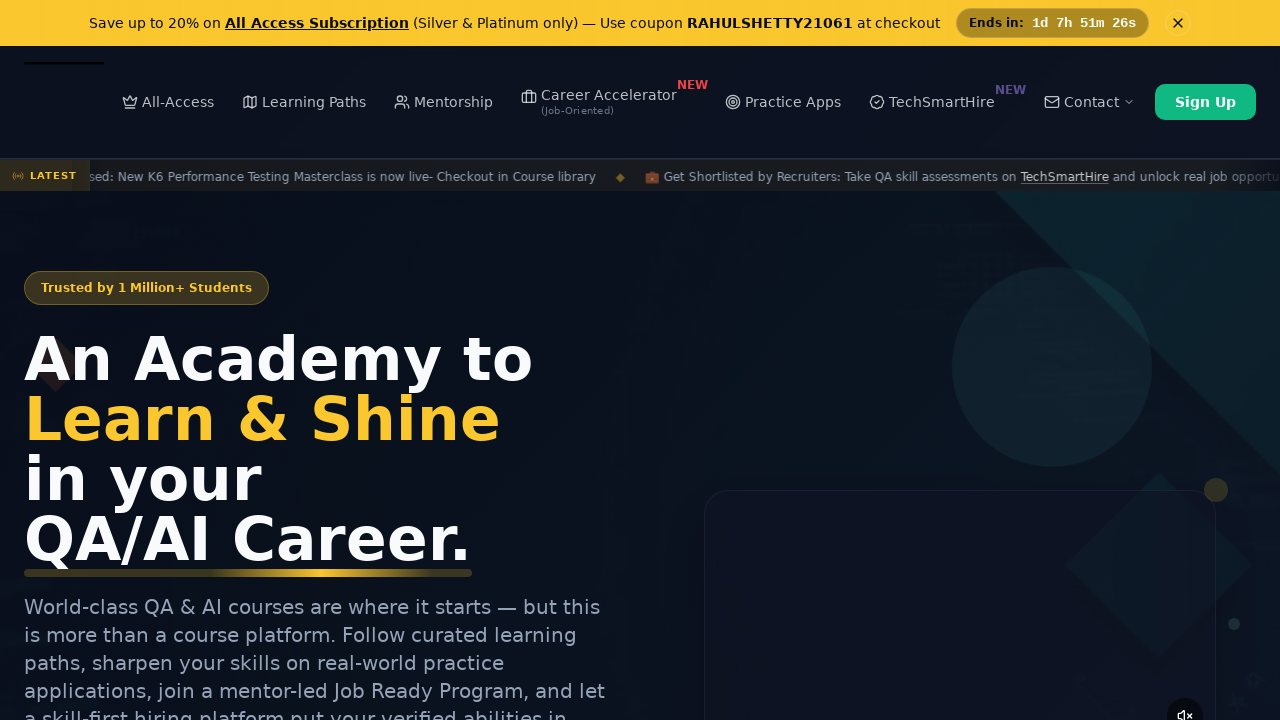

Verified page title is not empty
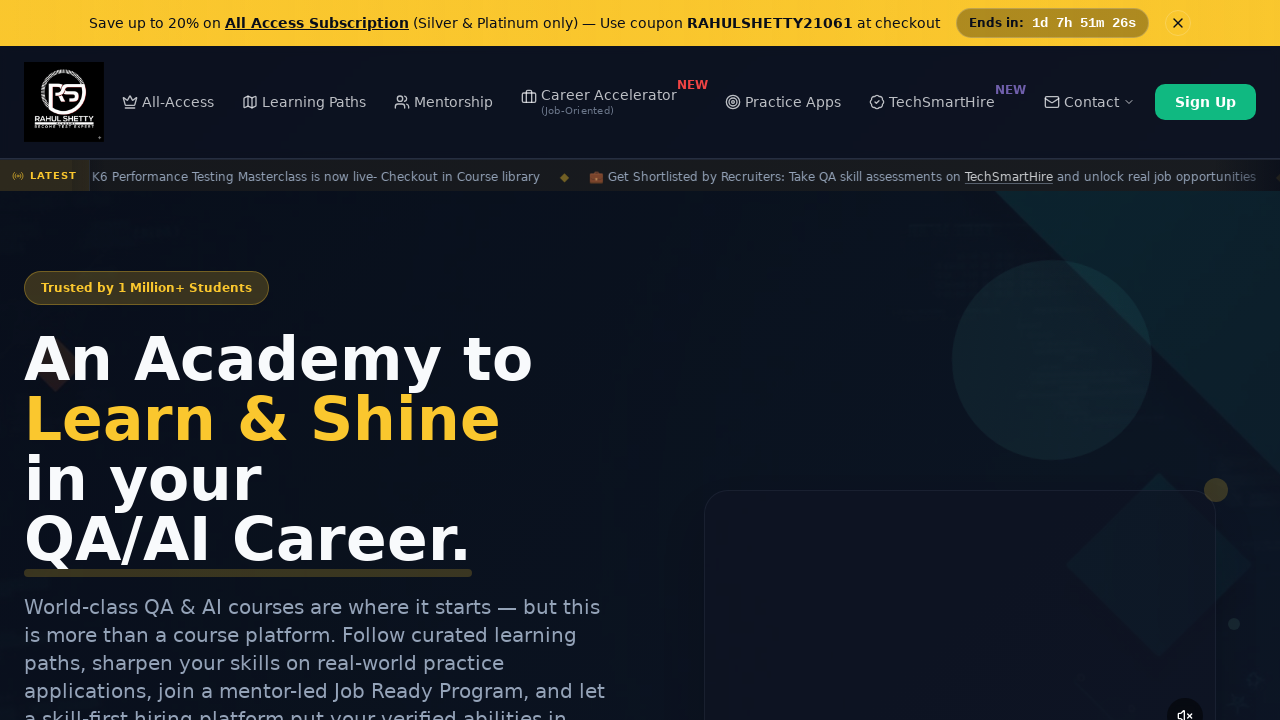

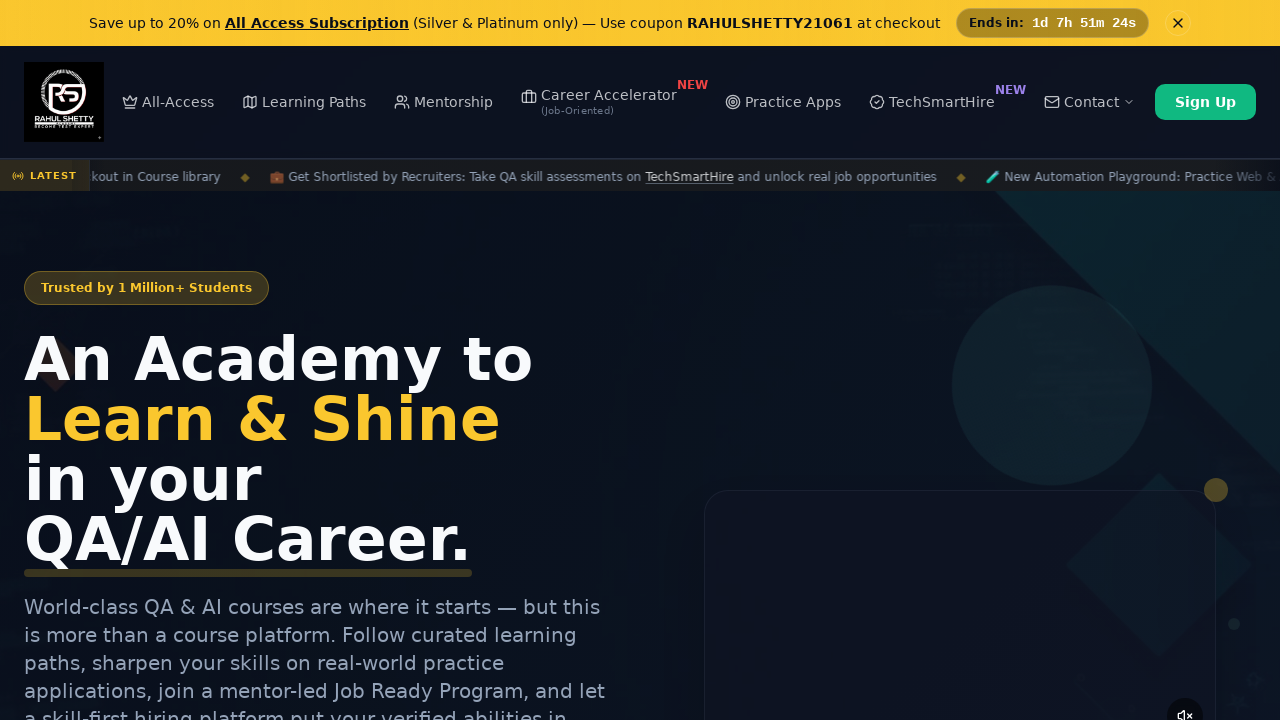